Captures screenshots of GitHub homepage at different screen widths for visual regression testing

Starting URL: https://github.com/

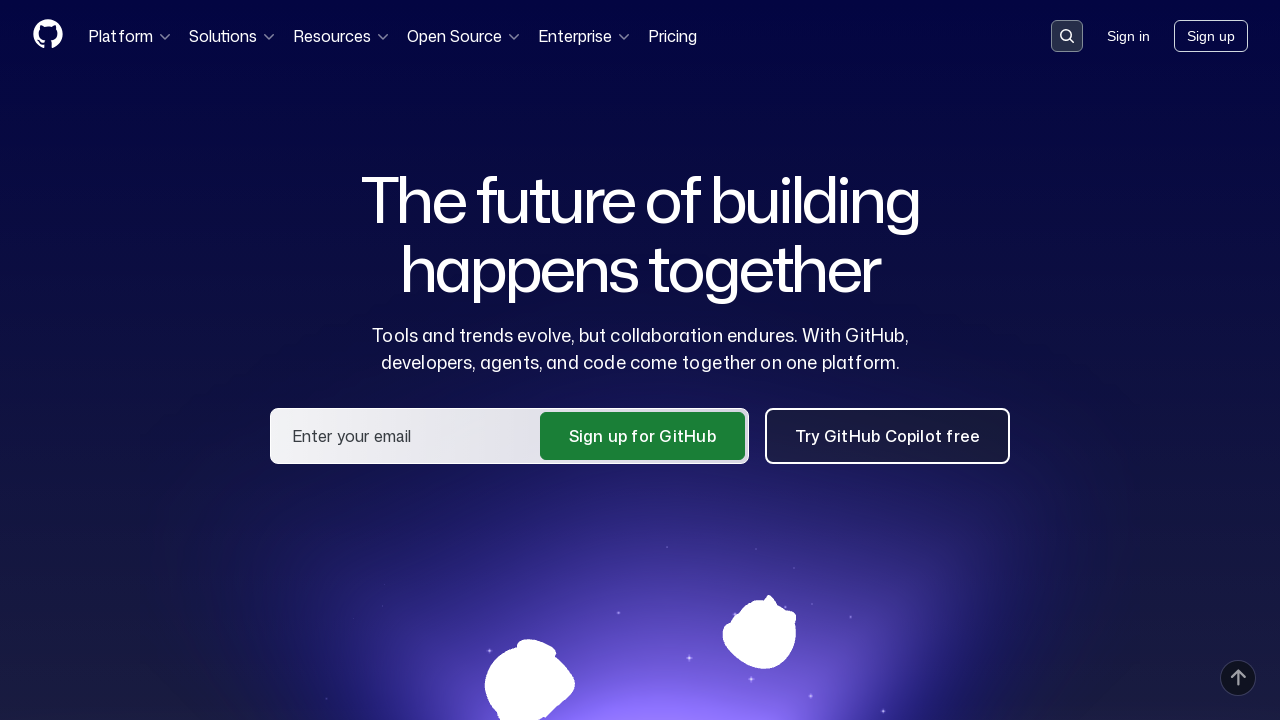

Set viewport to mobile width (360x768)
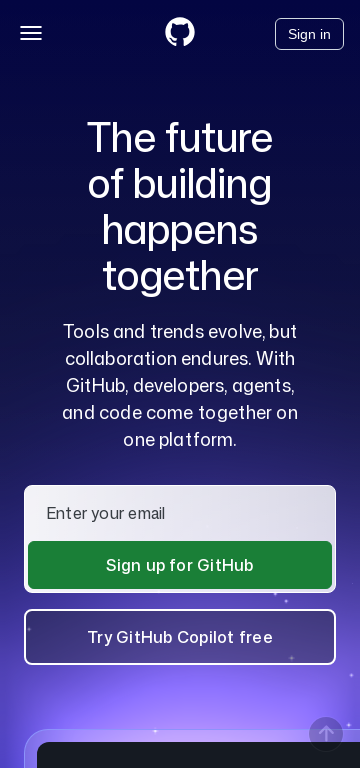

Waited 2 seconds for mobile viewport to stabilize
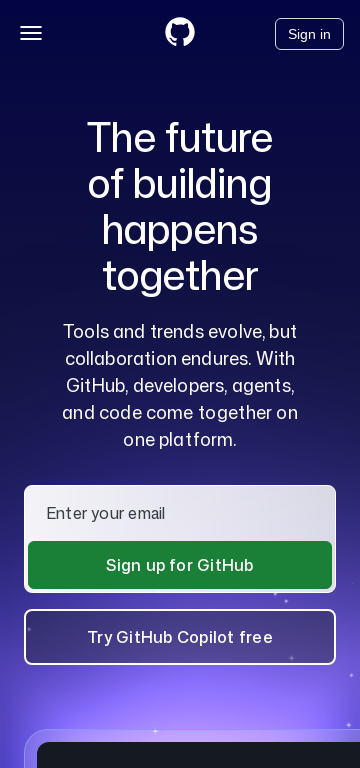

Set viewport to tablet width (1024x768)
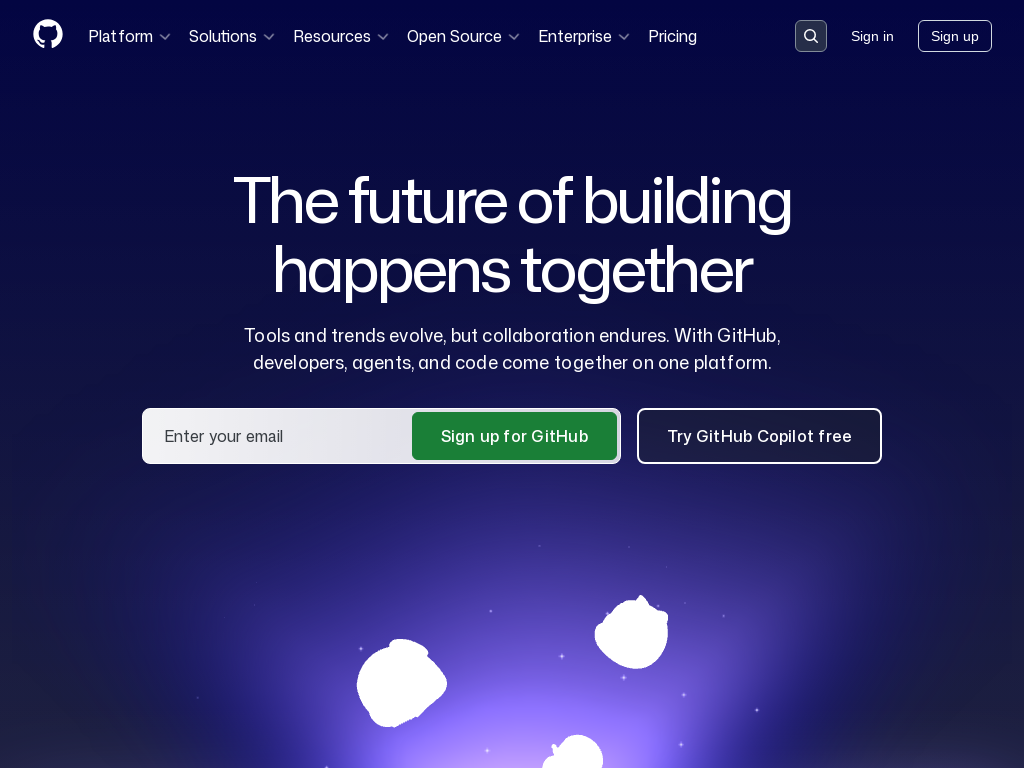

Reloaded GitHub homepage for tablet viewport
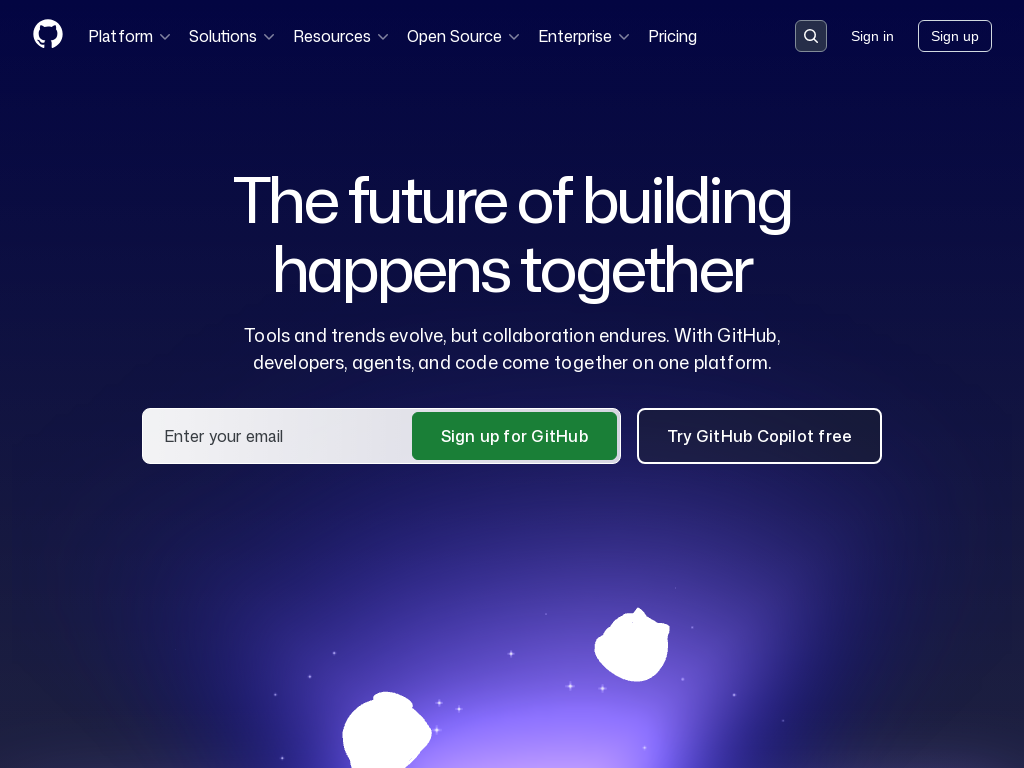

Waited 2 seconds for tablet viewport to stabilize
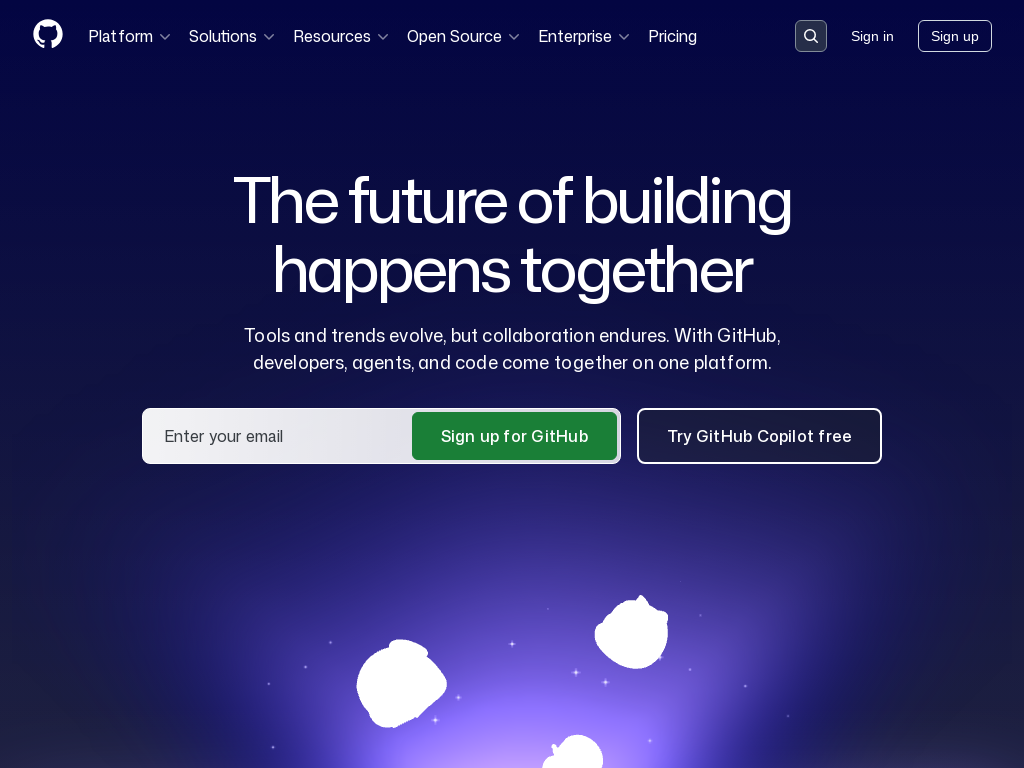

Set viewport to desktop width (1280x768)
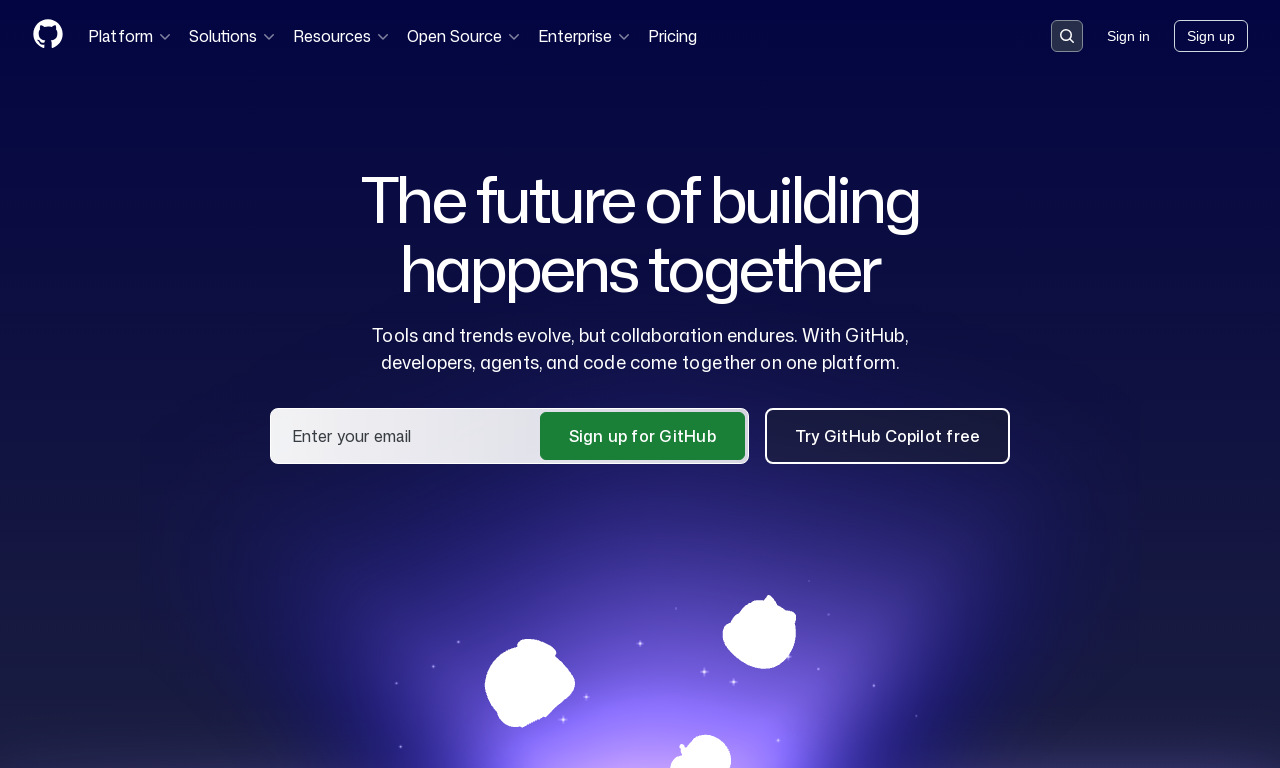

Reloaded GitHub homepage for desktop viewport
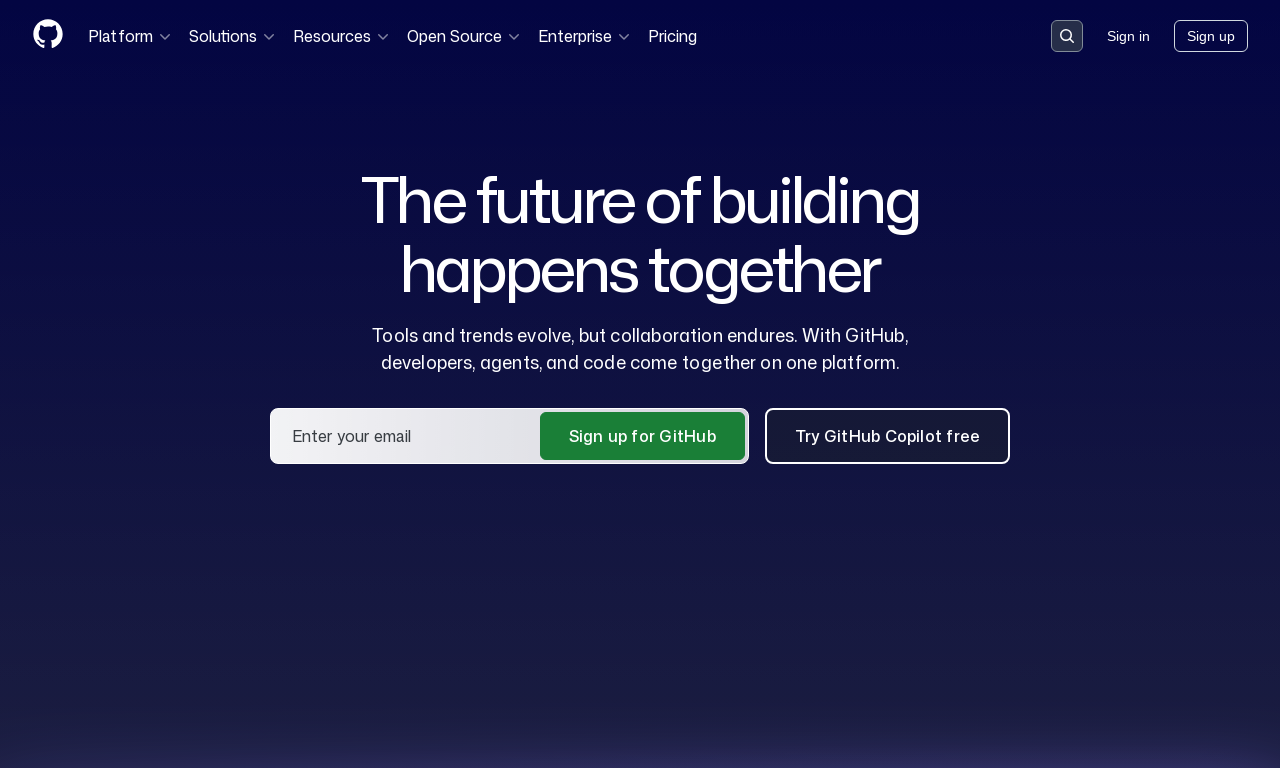

Waited 2 seconds for desktop viewport to stabilize
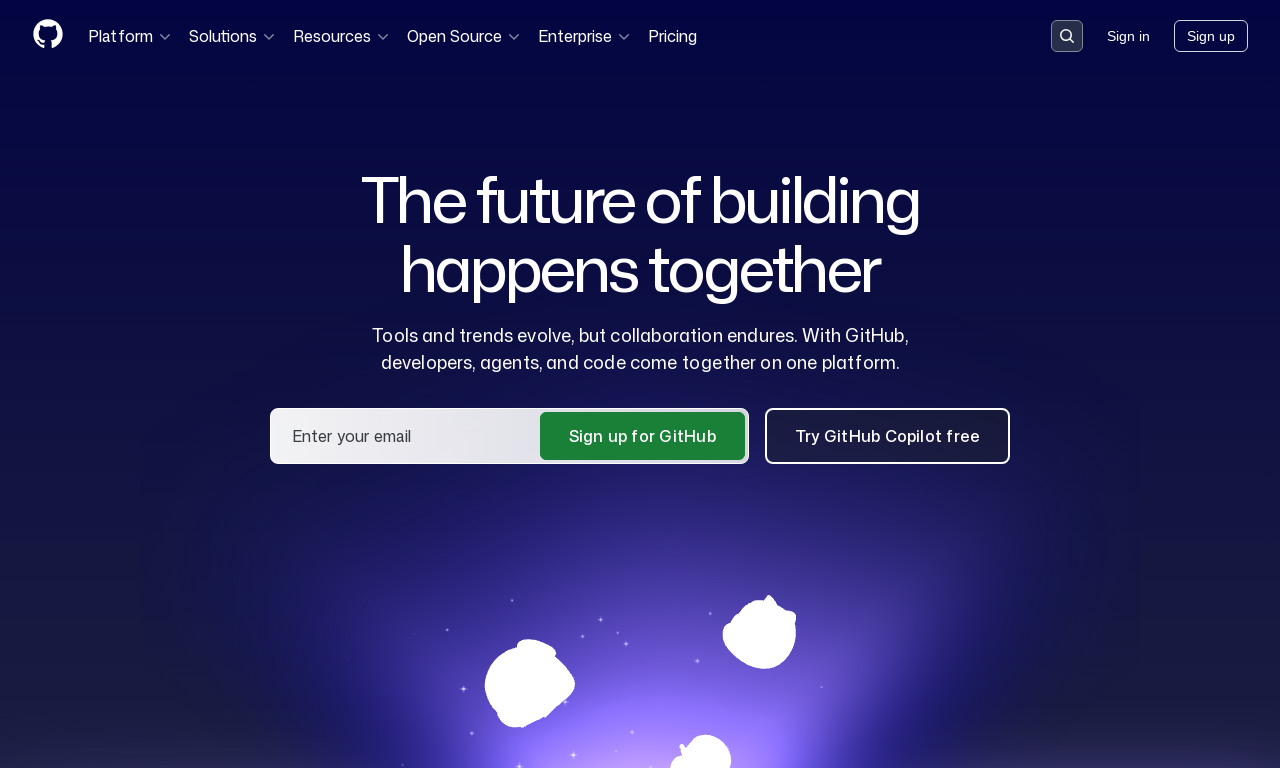

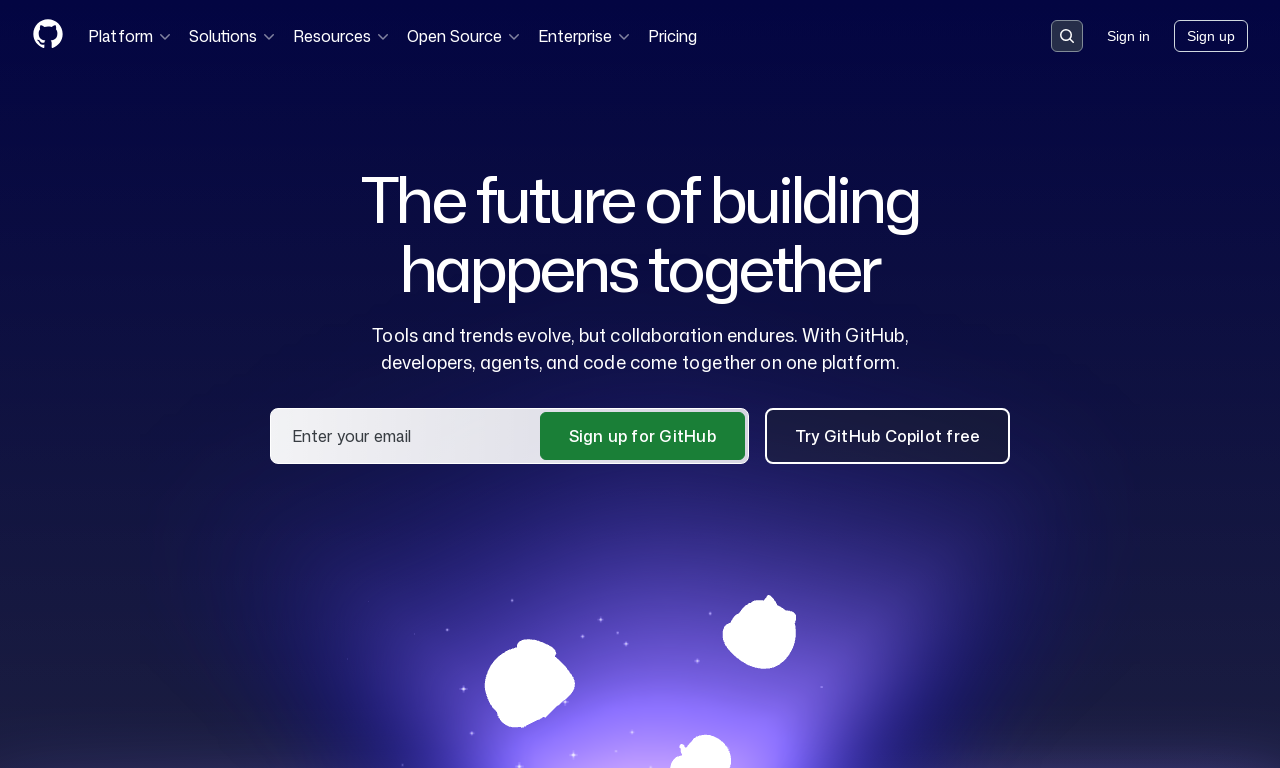